Tests JavaScript confirmation alert by clicking a button, accepting the alert to verify "Ok" message, then dismissing the alert to verify "Cancel" message.

Starting URL: https://loopcamp.vercel.app/javascript-alerts.html

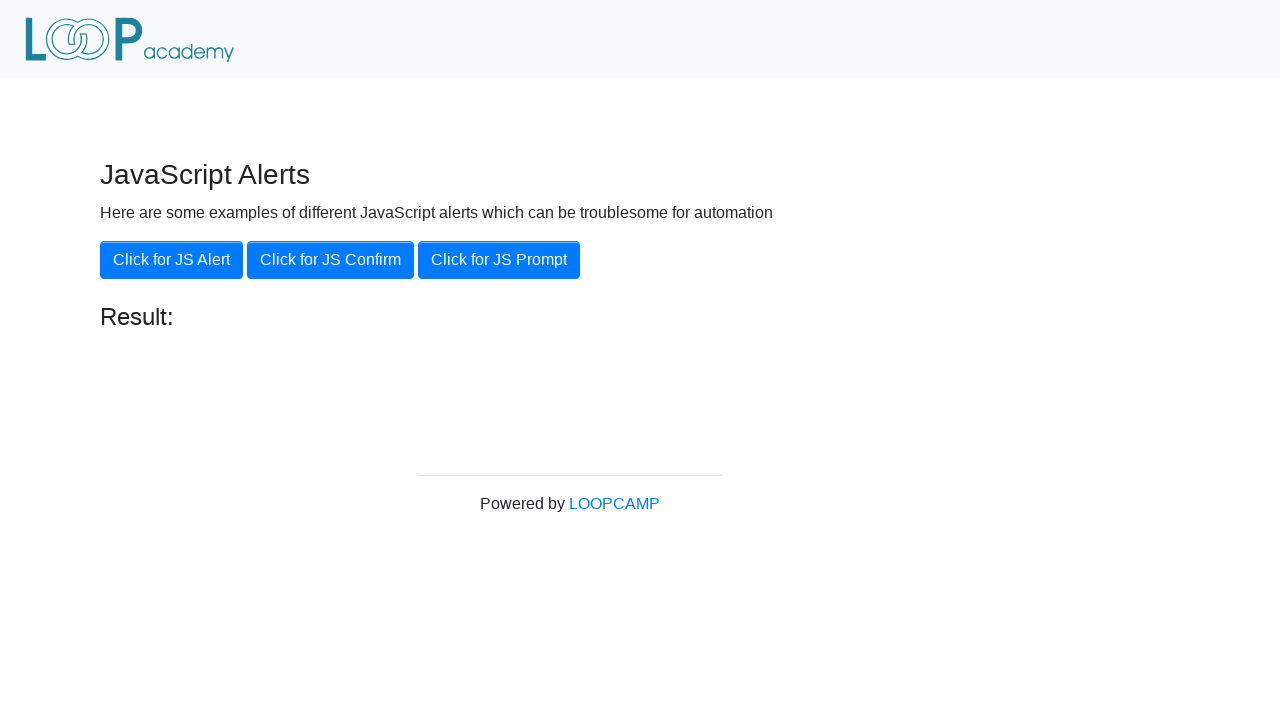

Set up dialog handler to accept the confirmation alert
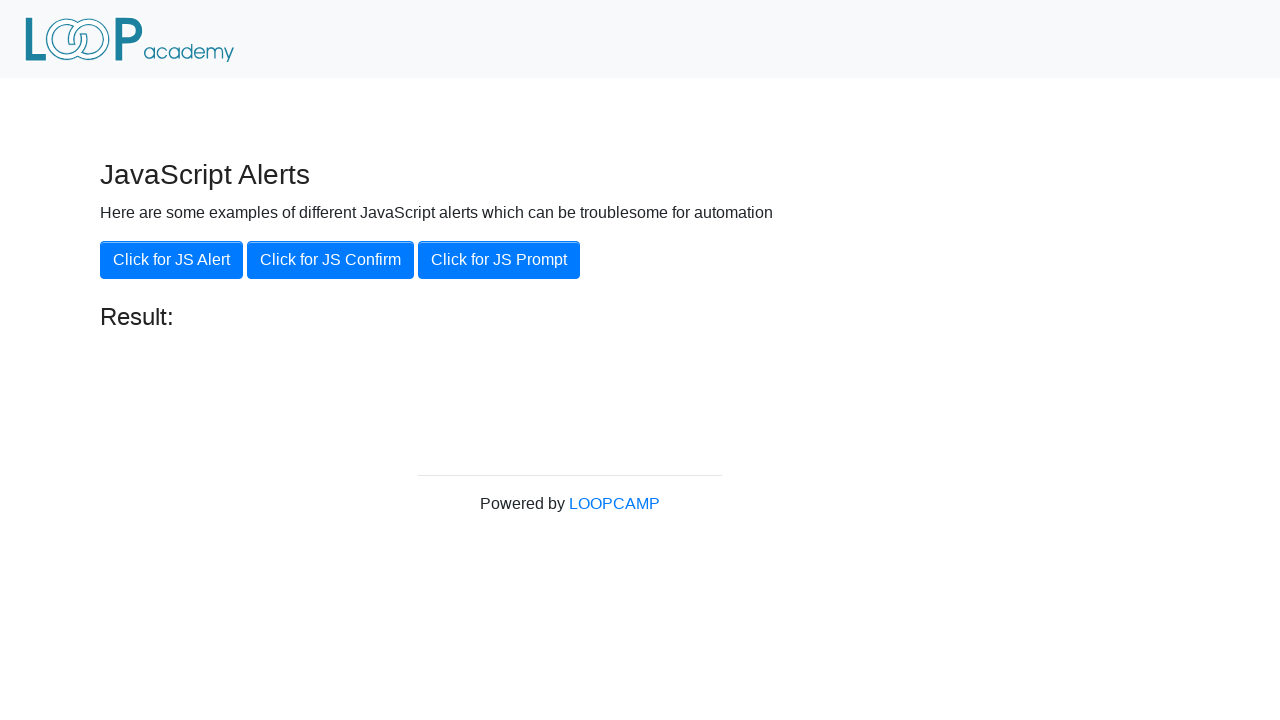

Clicked 'Click for JS Confirm' button at (330, 260) on xpath=//button[.='Click for JS Confirm']
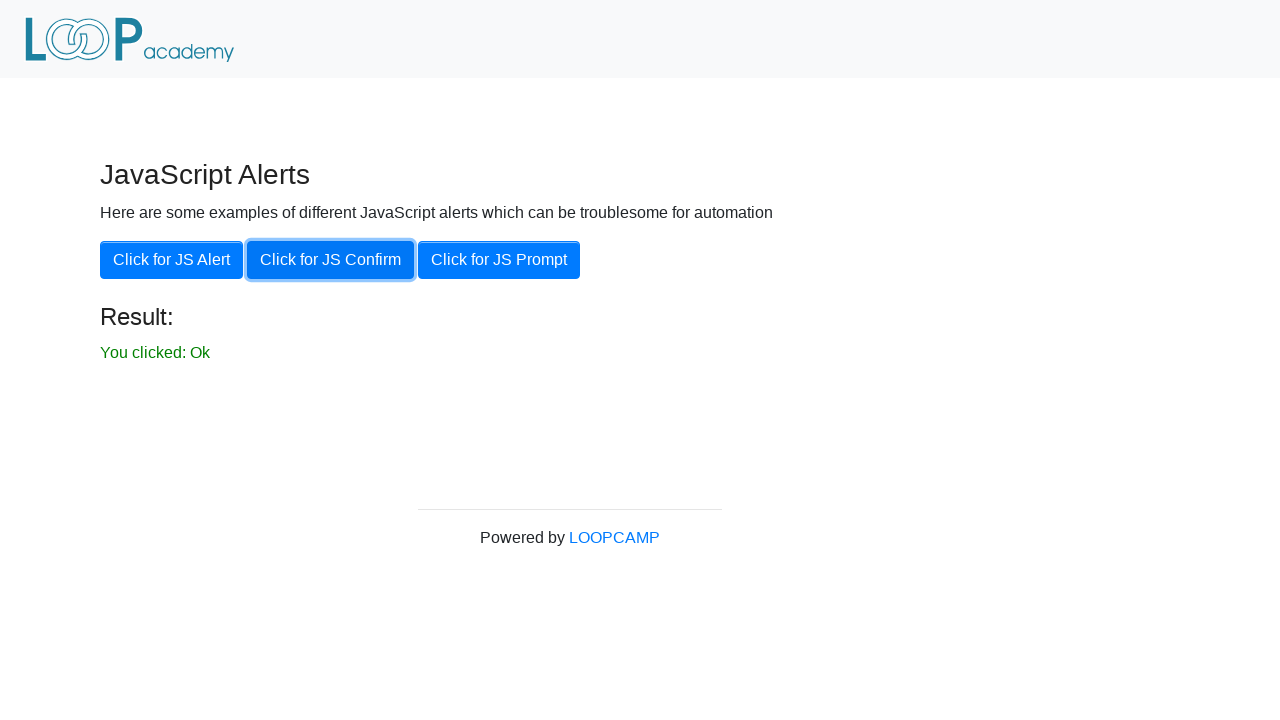

Waited for result element to appear
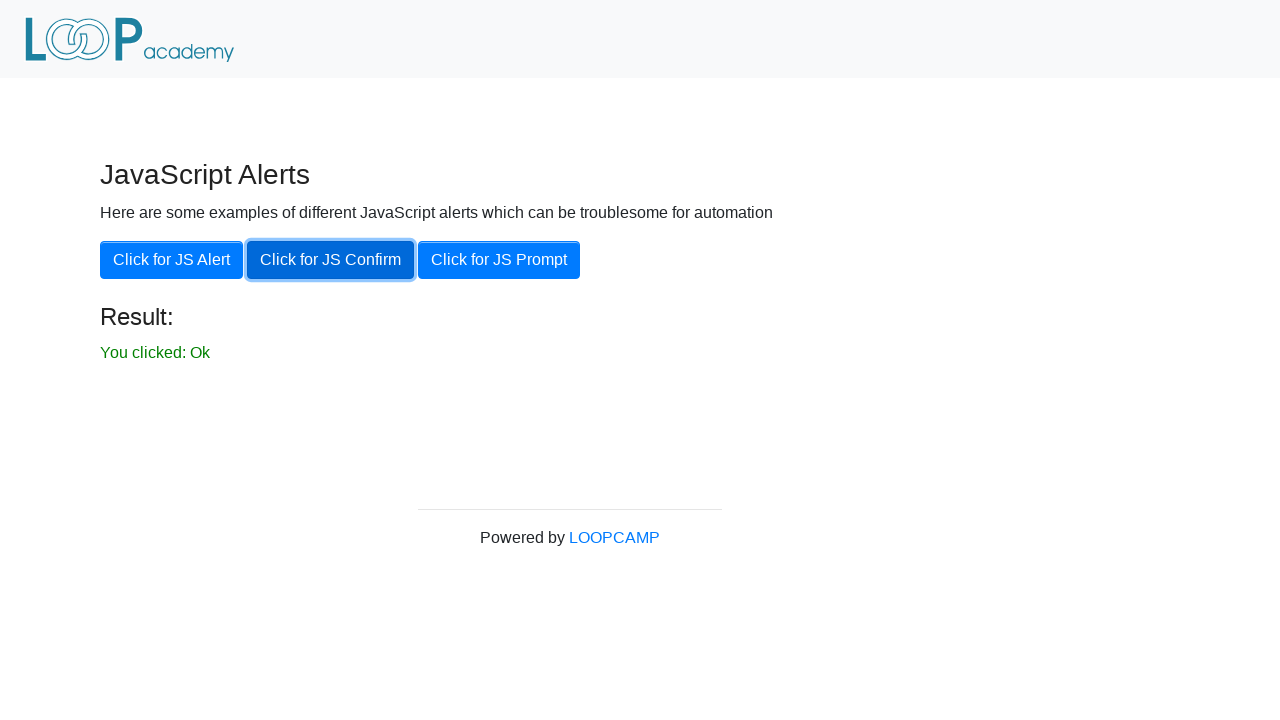

Retrieved result text content
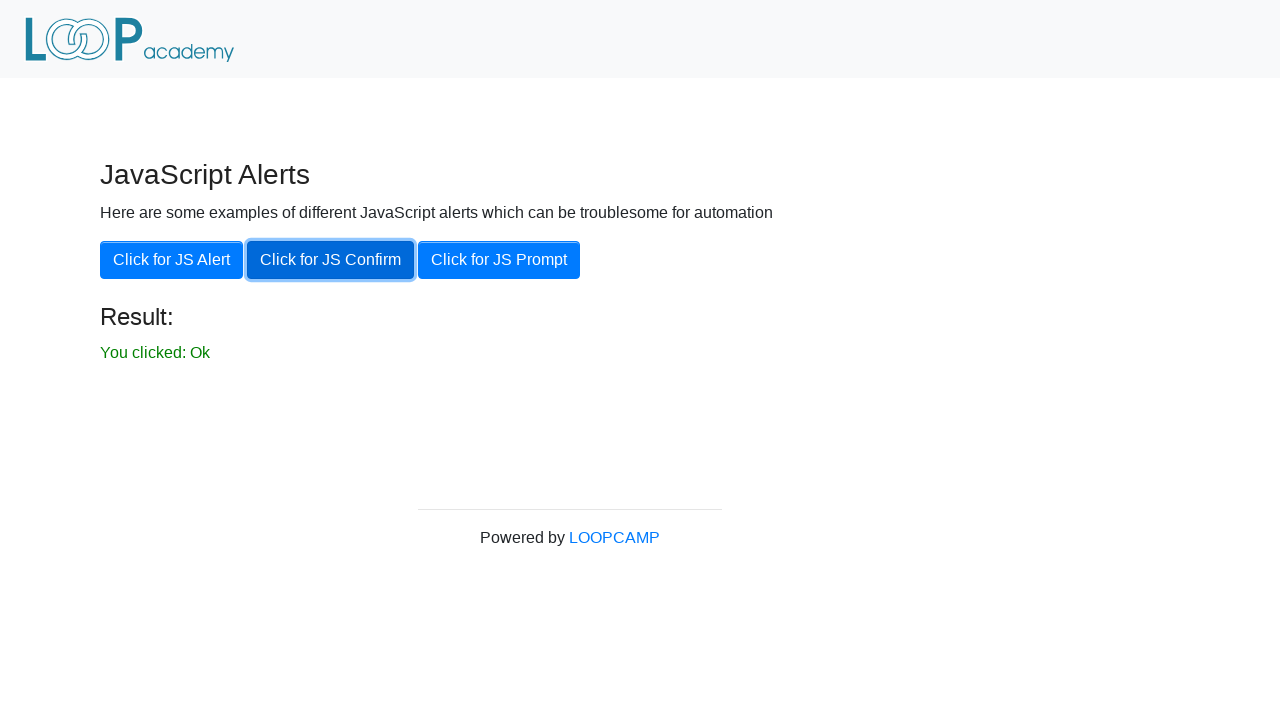

Verified 'Ok' message is displayed after accepting alert
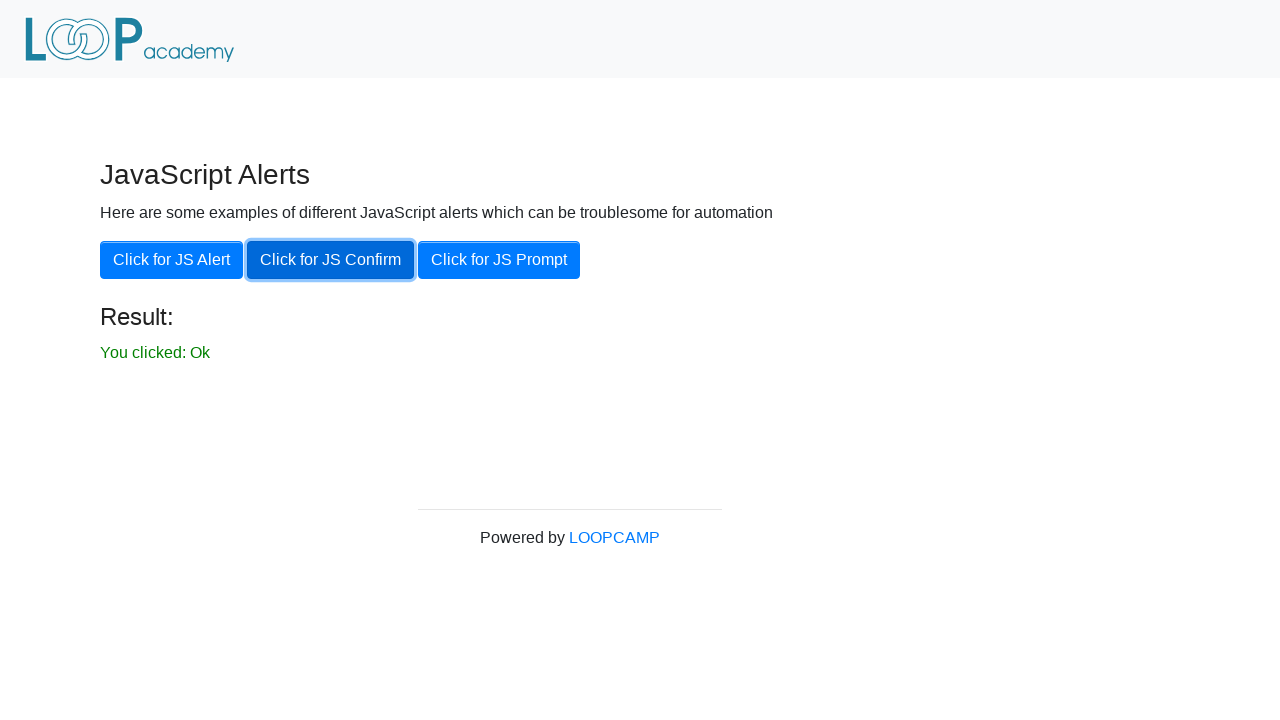

Set up dialog handler to dismiss the confirmation alert
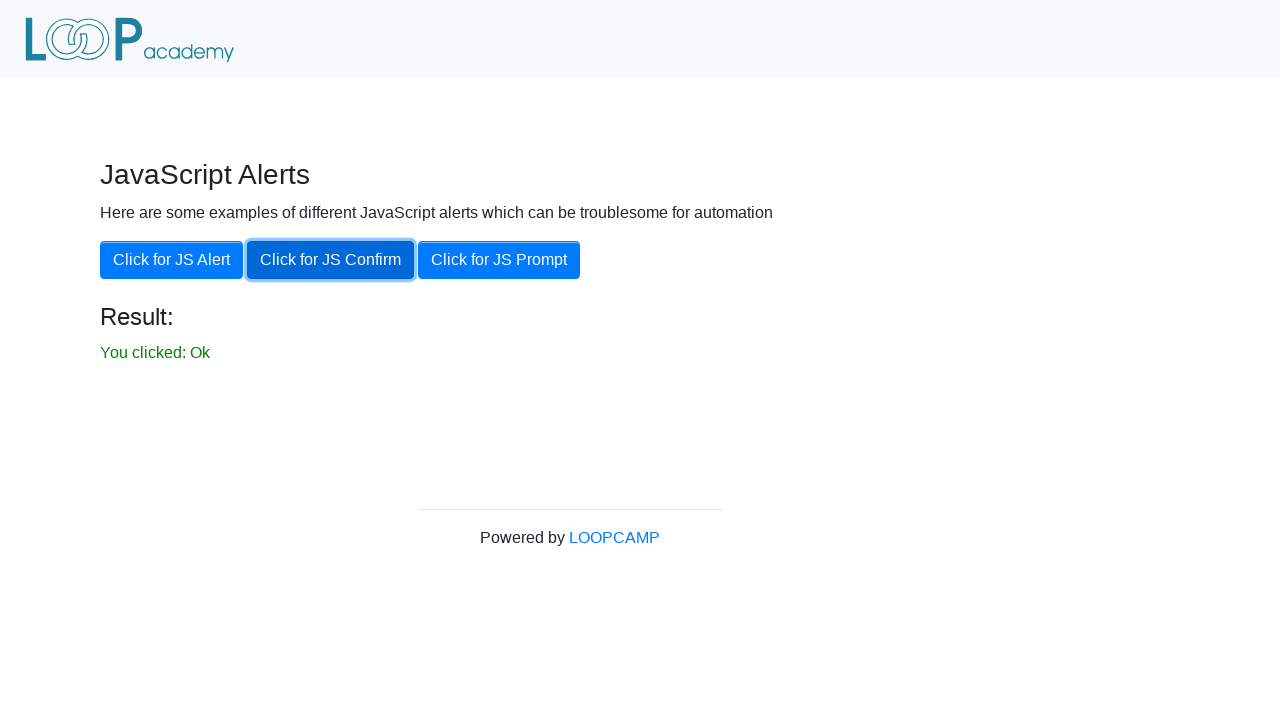

Clicked 'Click for JS Confirm' button again at (330, 260) on xpath=//button[.='Click for JS Confirm']
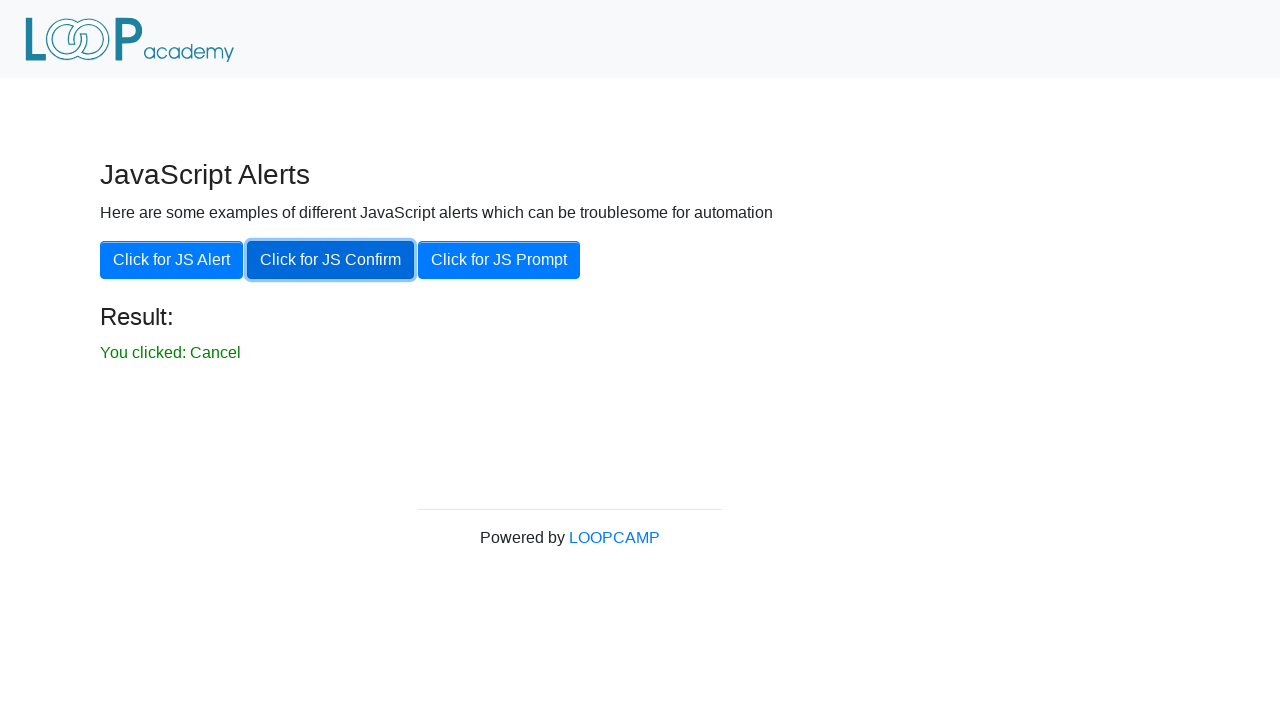

Retrieved result text content after dismissing alert
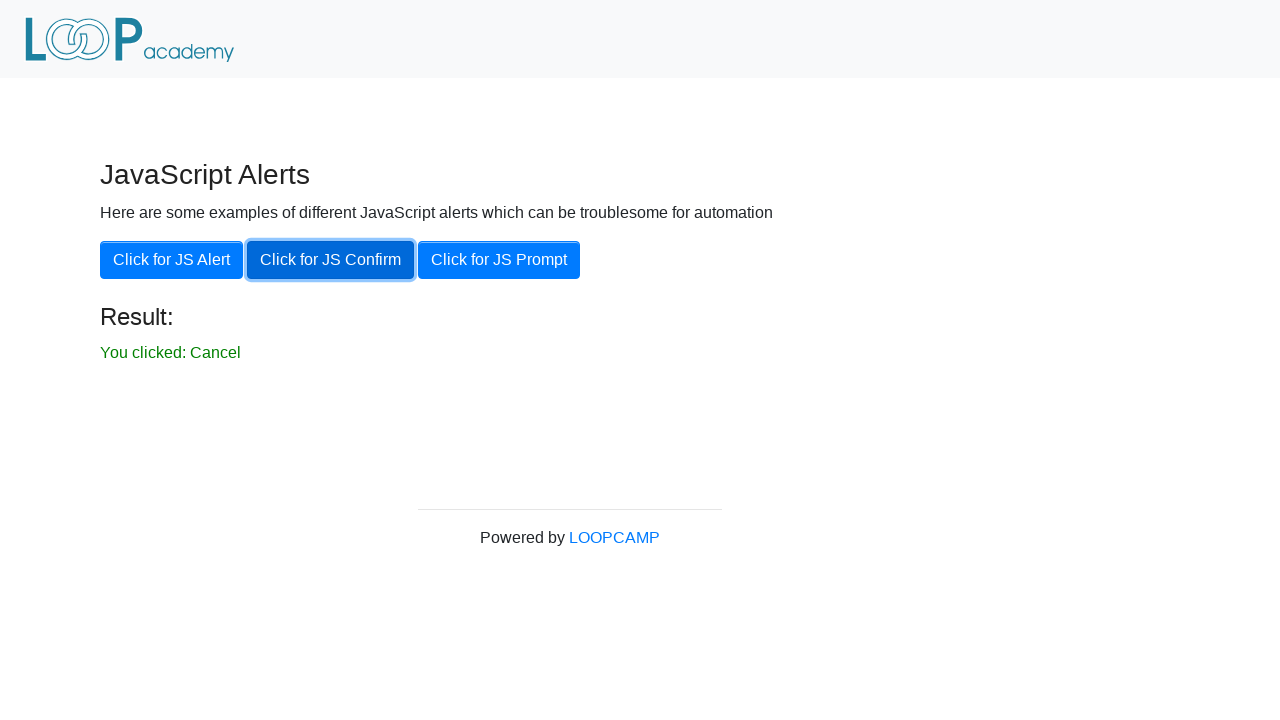

Verified 'Cancel' message is displayed after dismissing alert
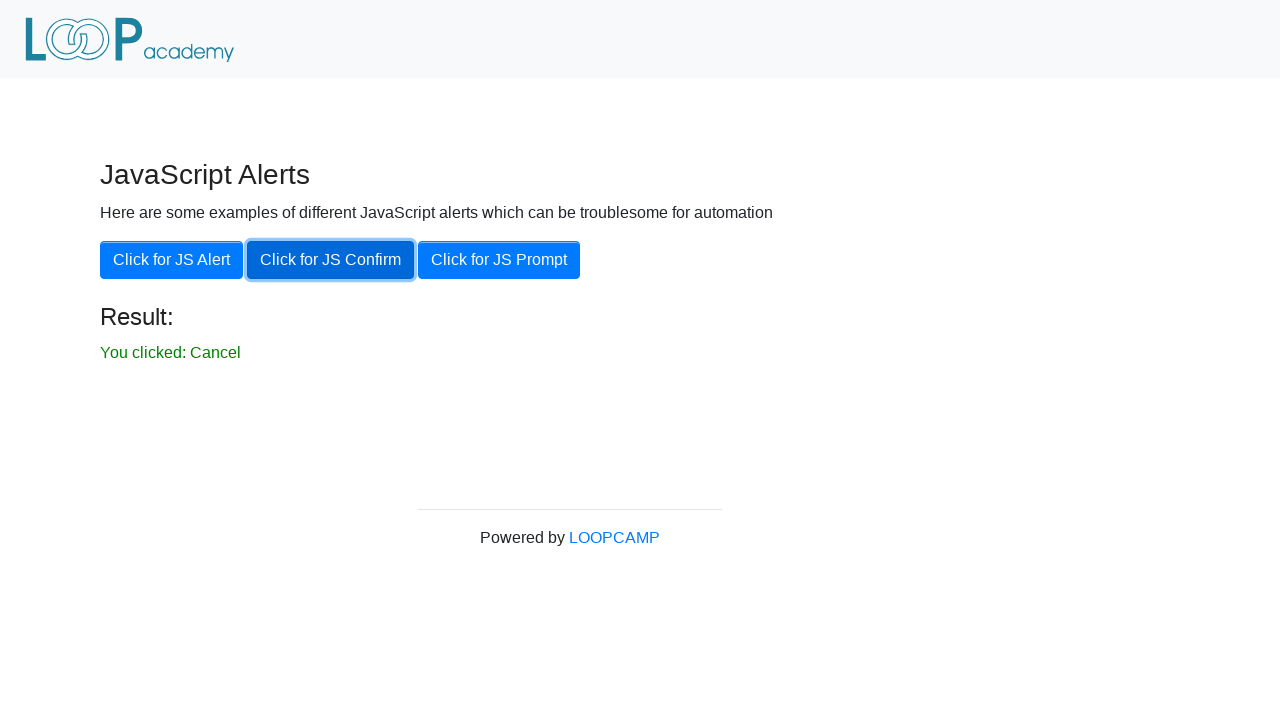

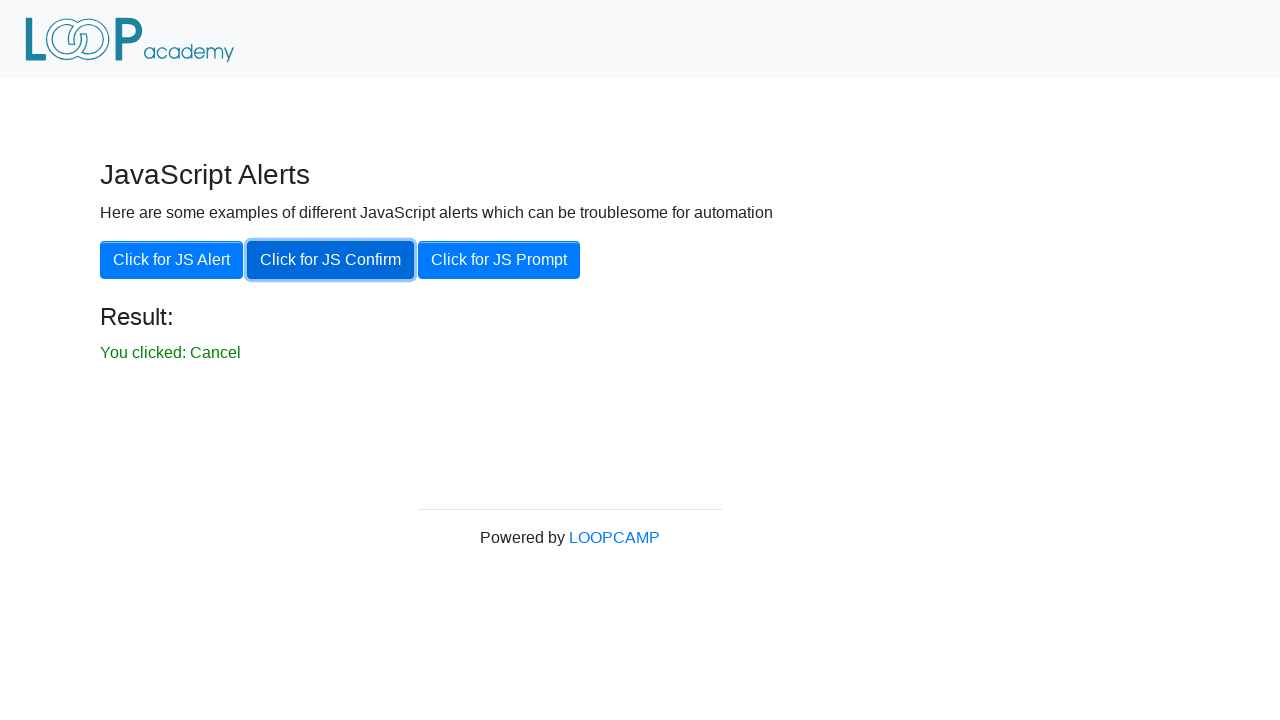